Tests JavaScript prompt popup by clicking the Show Prompt button, entering text in the prompt, and accepting it

Starting URL: https://pragmatictesters.github.io/selenium-webdriver-examples/javascript-popups.html

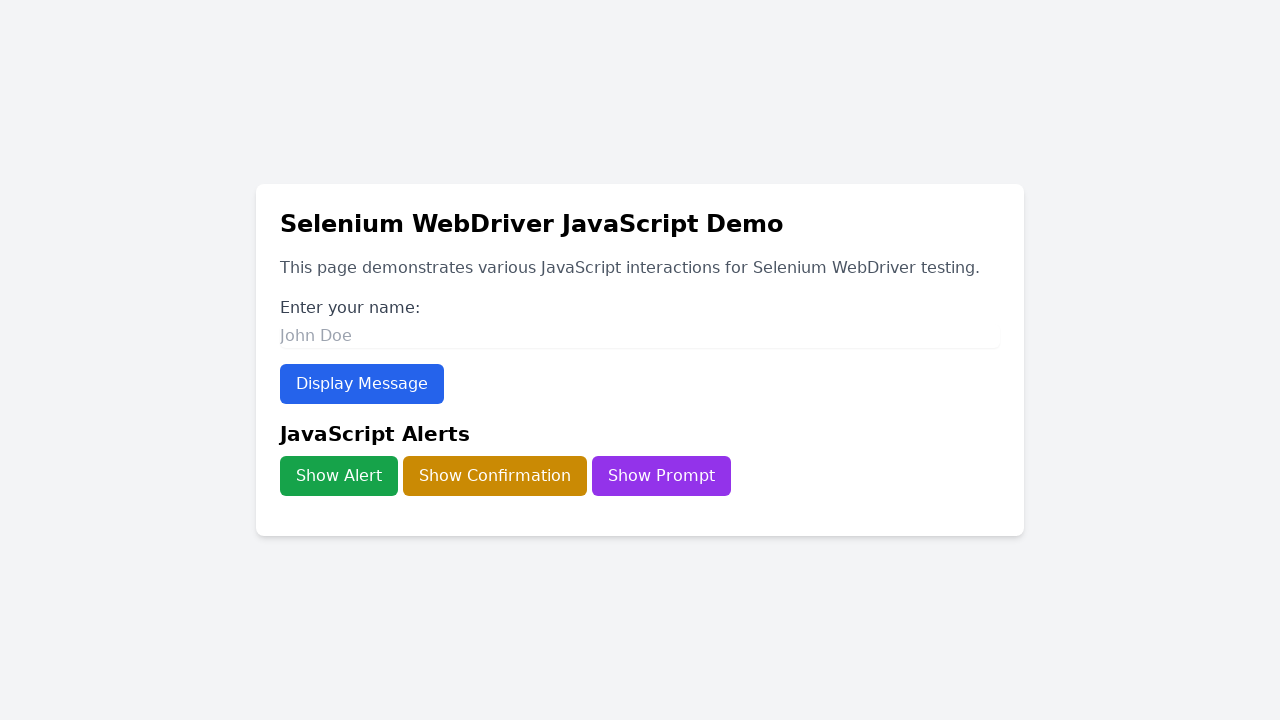

Navigated to JavaScript popups test page
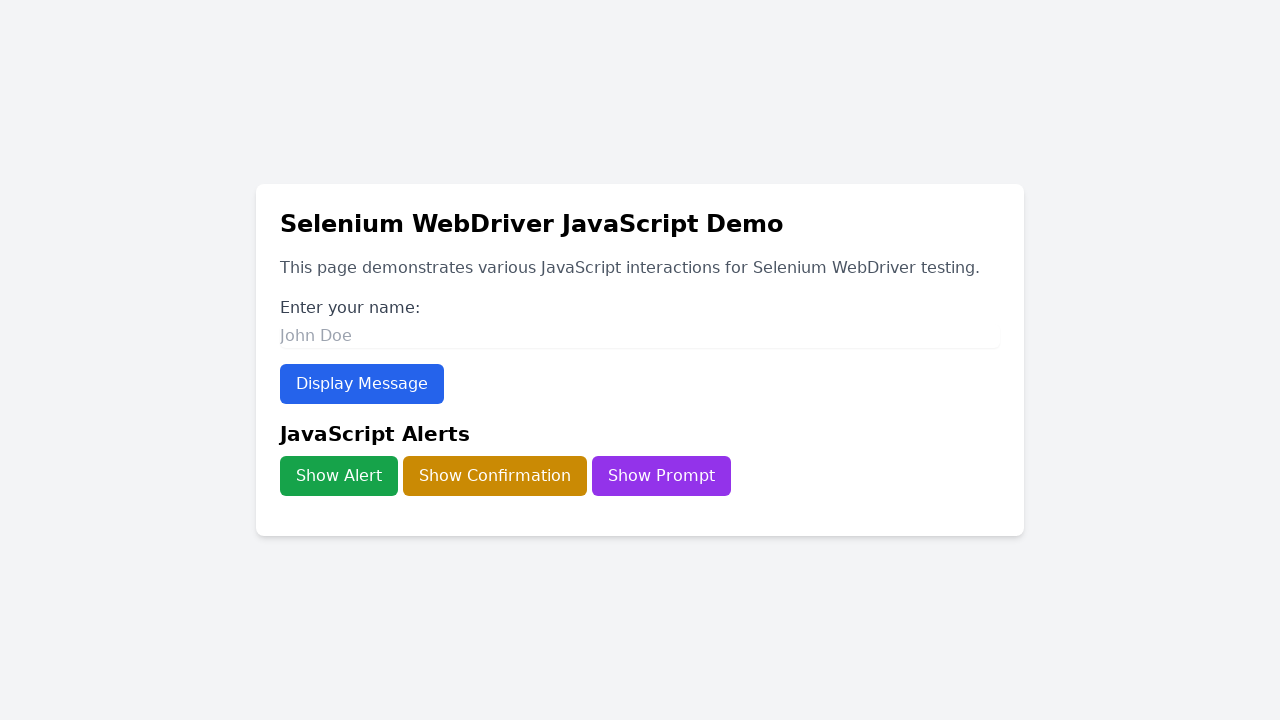

Clicked Show Prompt button at (662, 476) on xpath=//button[text()='Show Prompt']
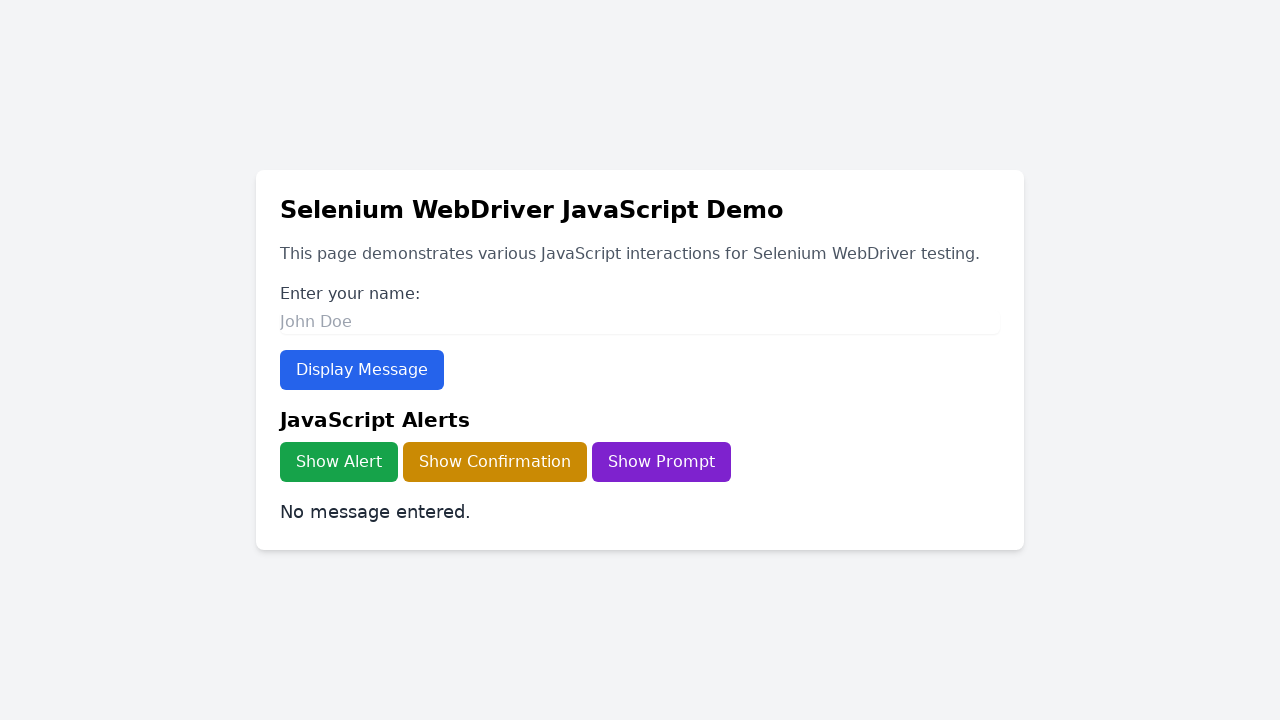

Set up dialog handler to accept prompt with 'Sample message'
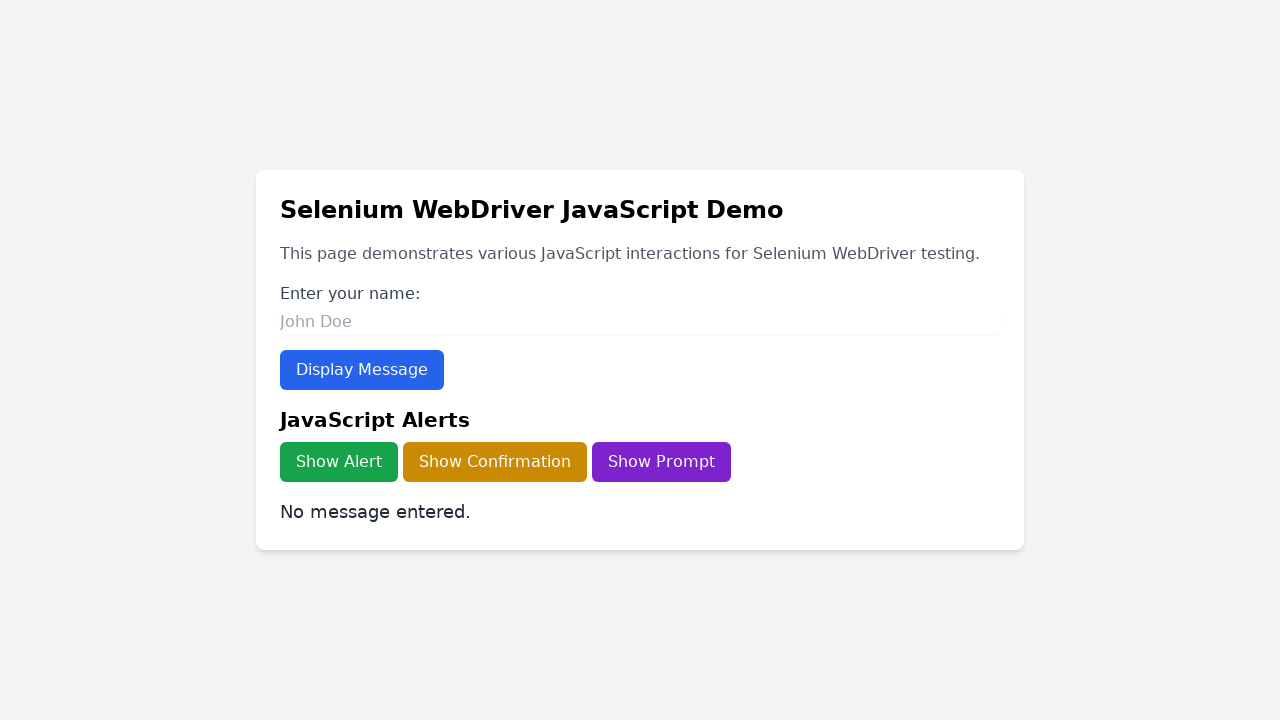

Output message element appeared, confirming prompt was accepted
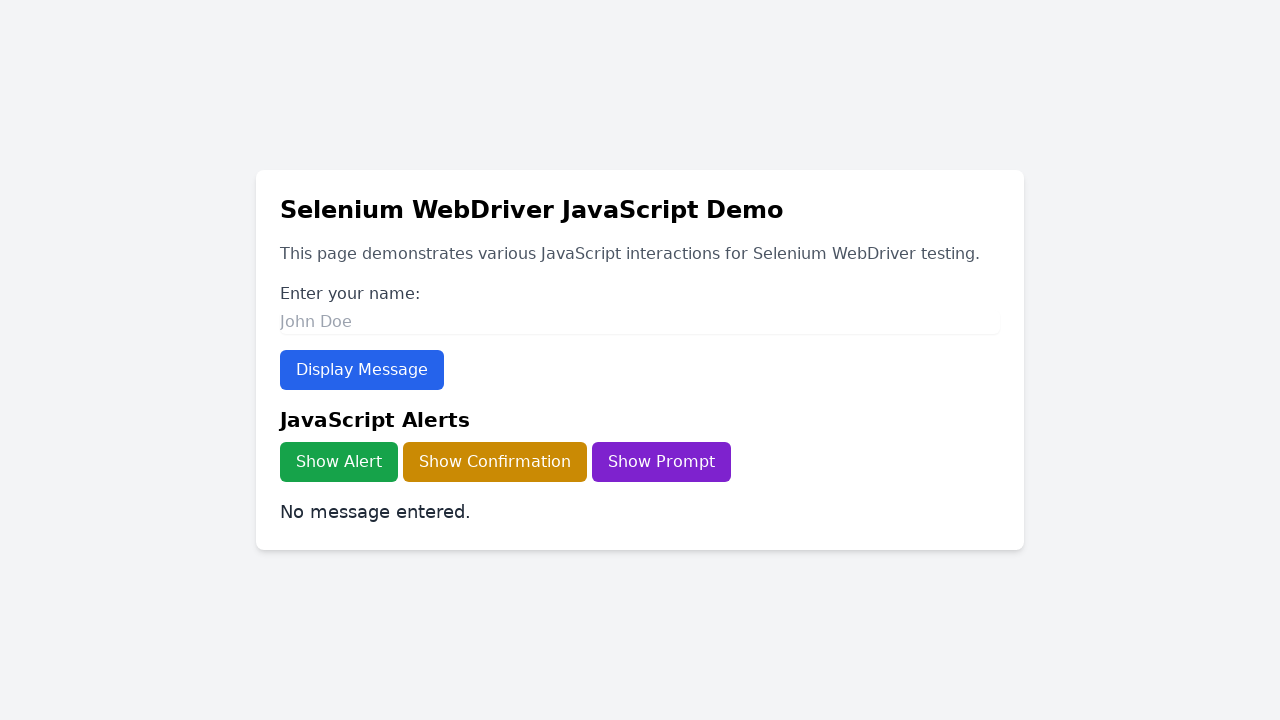

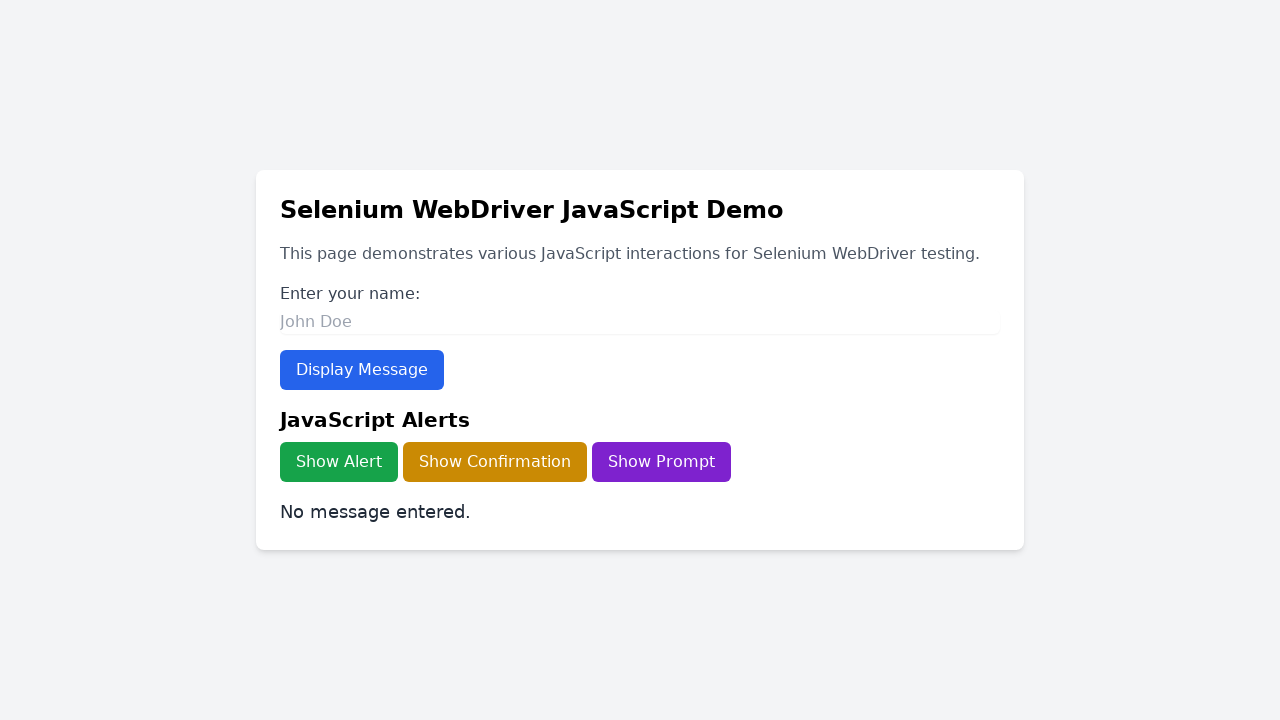